Tests confirmation alert with scrolling - scrolls to the confirm button, clicks it, dismisses the alert, and verifies the result

Starting URL: https://demoqa.com/alerts

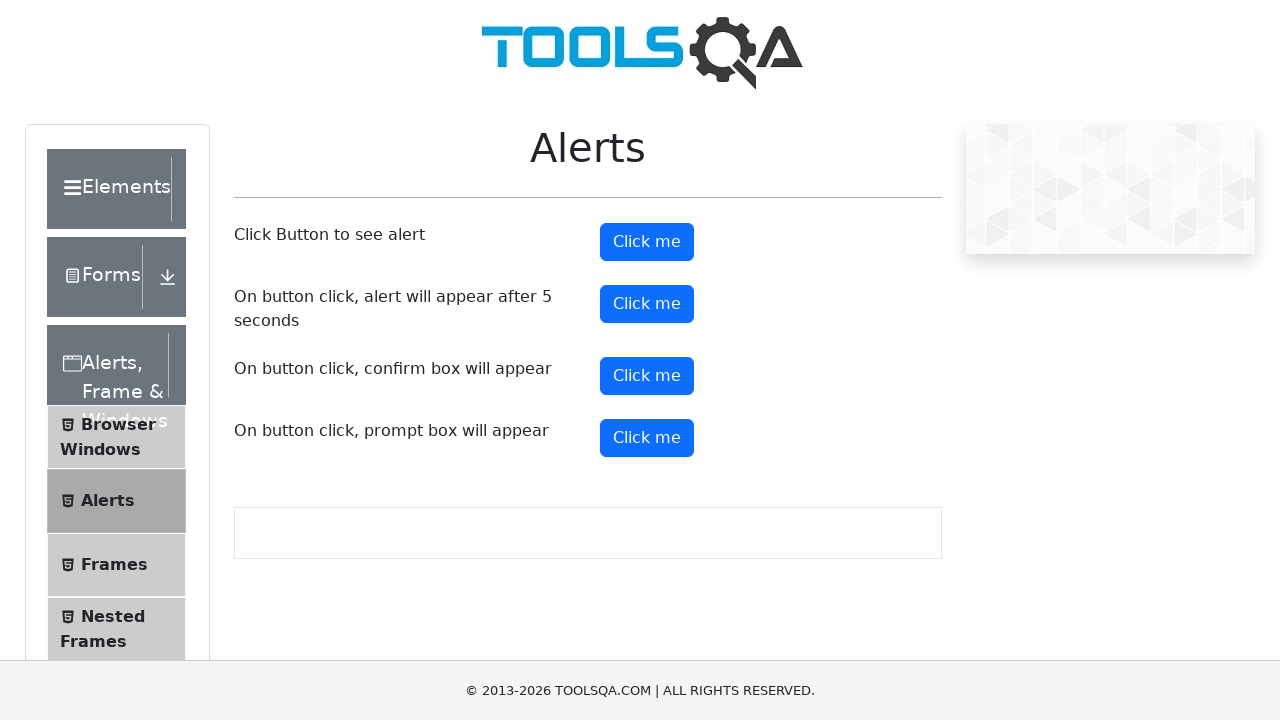

Set up dialog handler to dismiss confirmation alerts
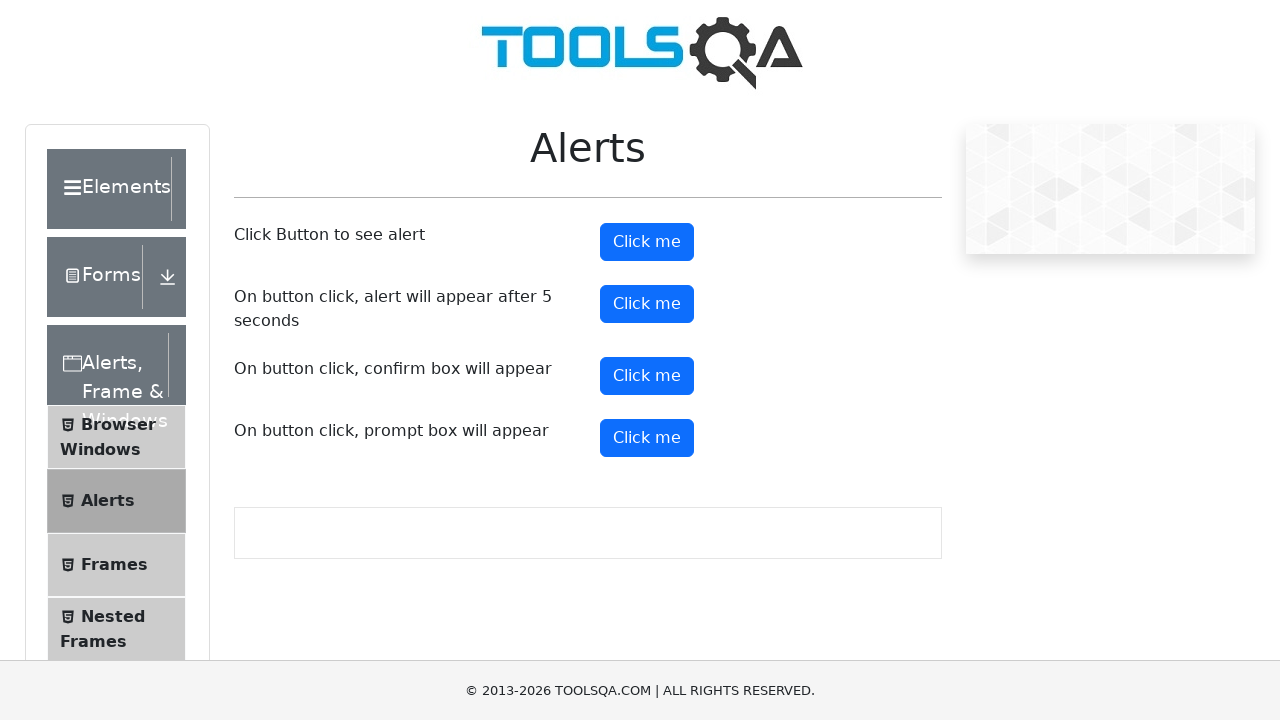

Scrolled to the confirm button
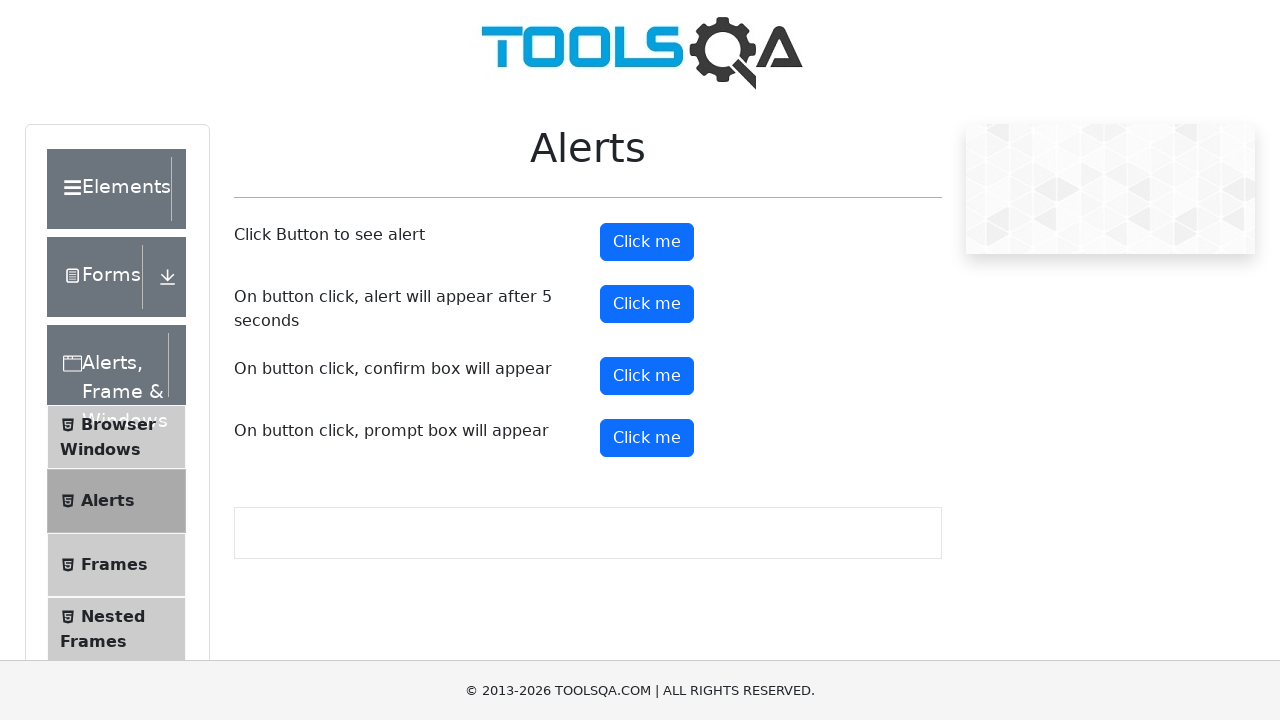

Clicked the confirm button at (647, 376) on #confirmButton
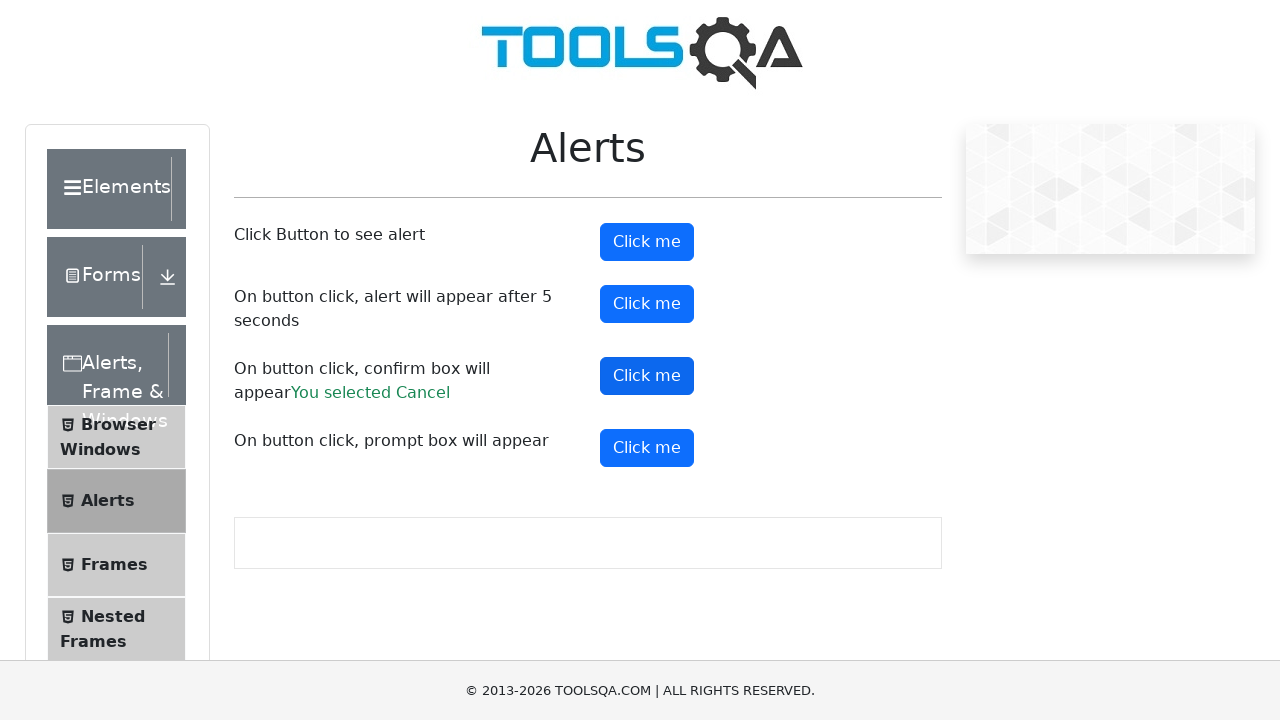

Confirmation result element appeared
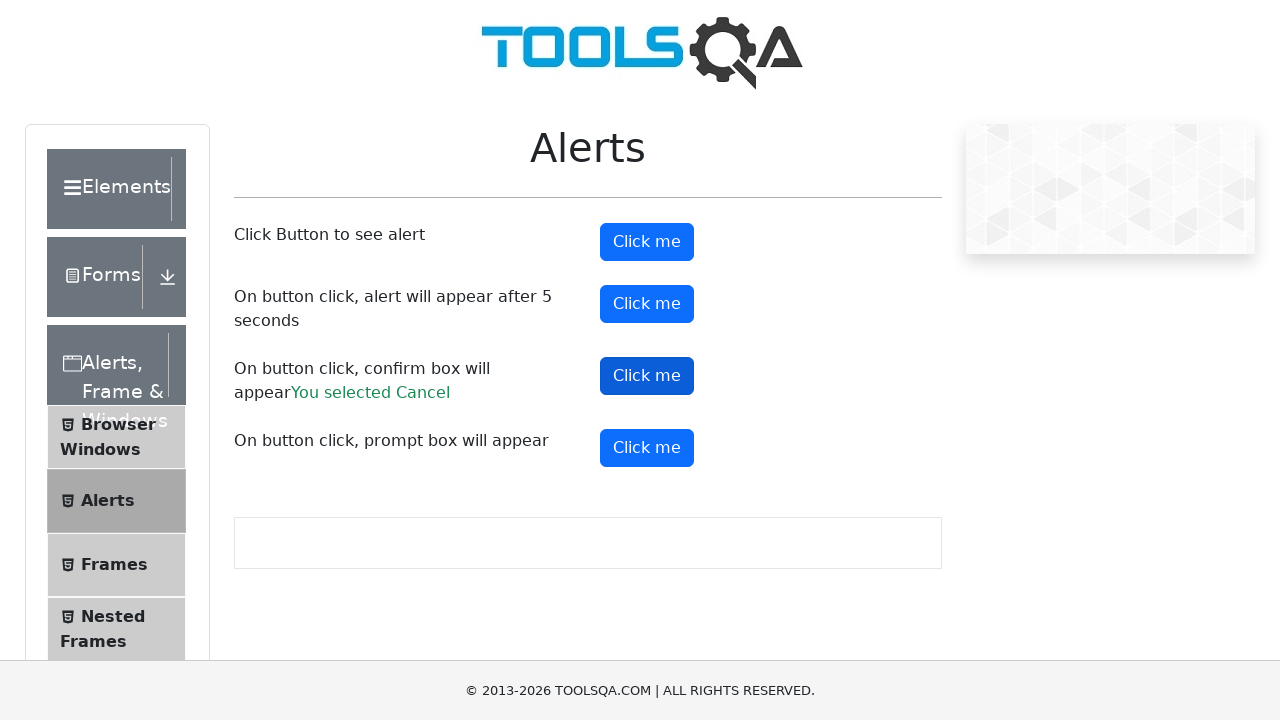

Retrieved confirmation result text
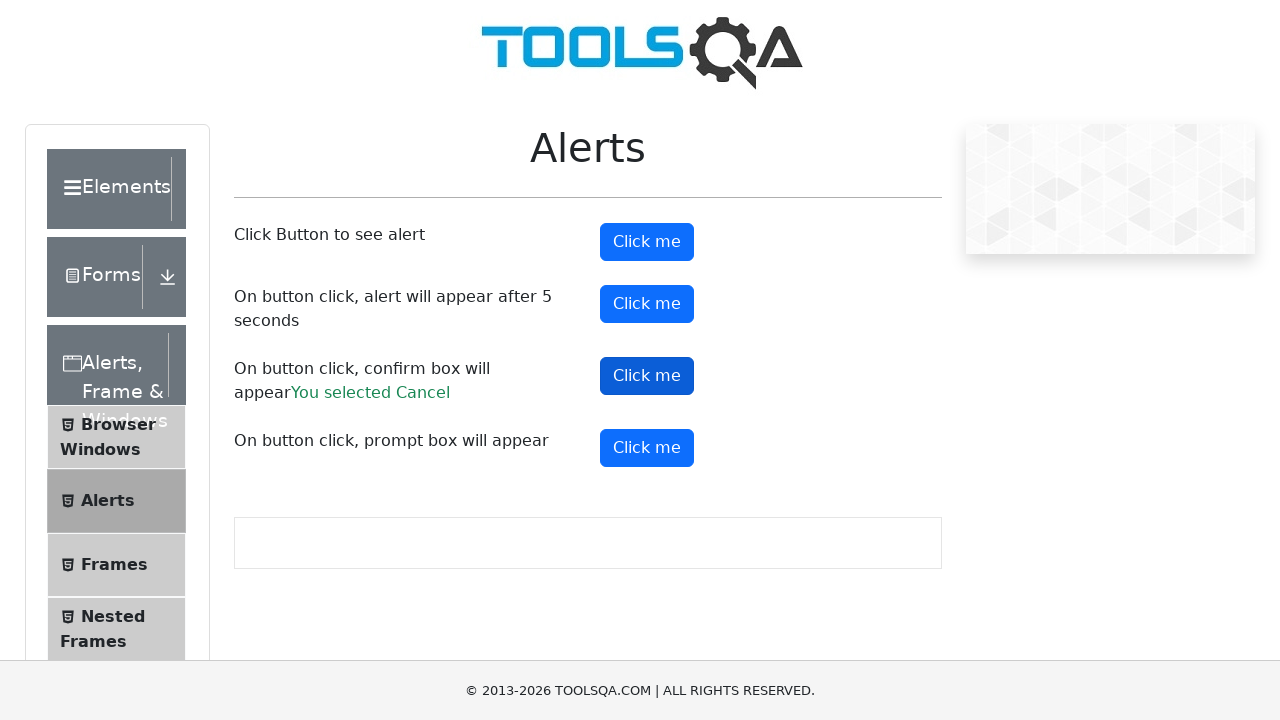

Verified result text matches expected value 'You selected Cancel'
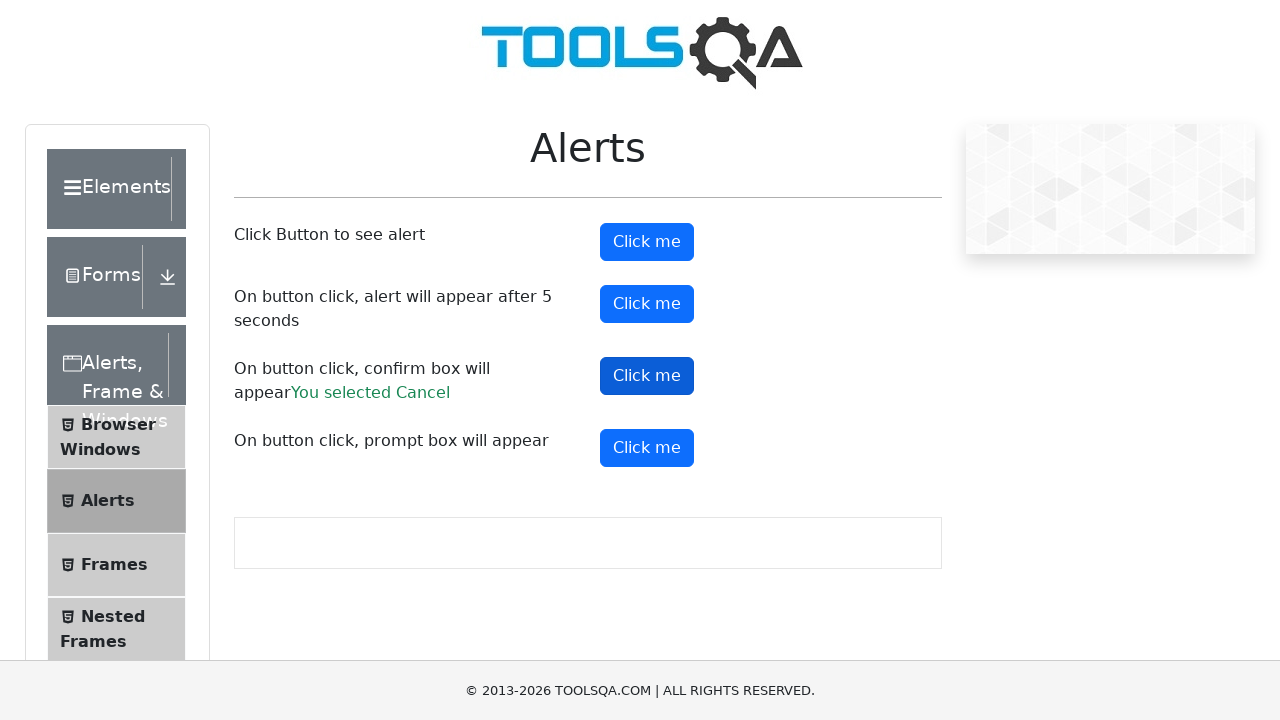

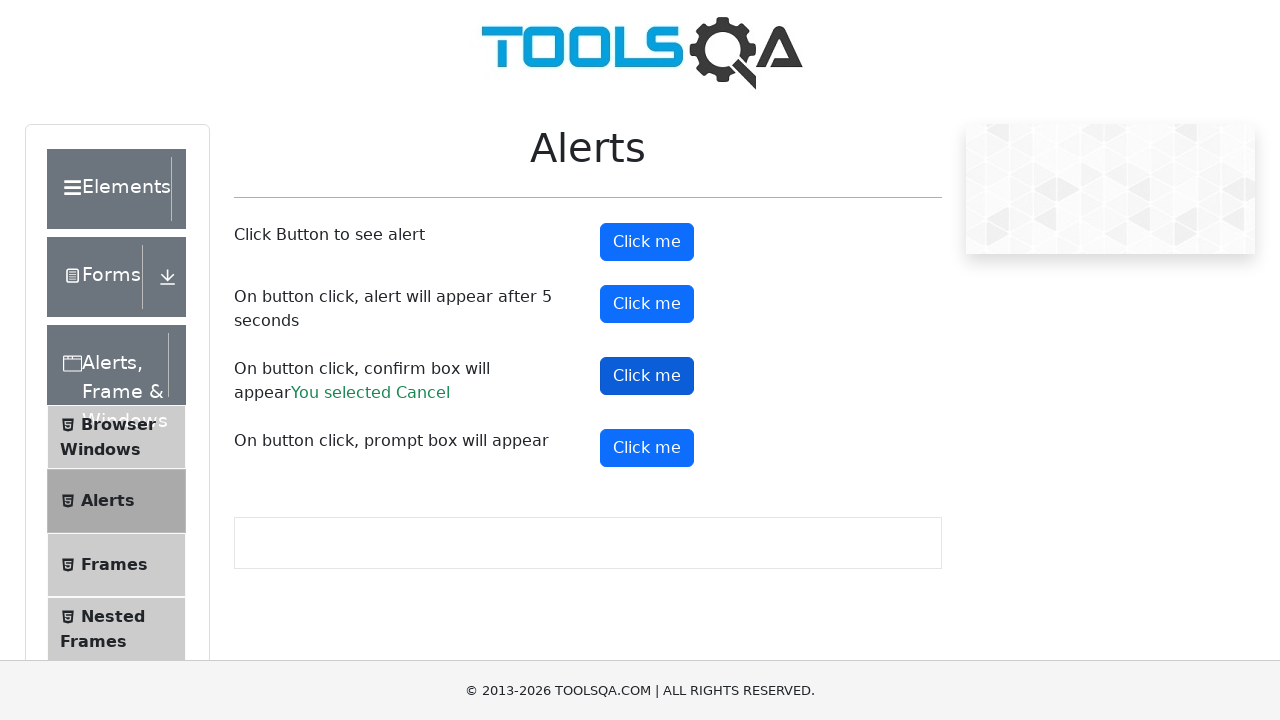